Navigates to GoDaddy website and validates the page title and URL match expected values

Starting URL: https://www.godaddy.com/

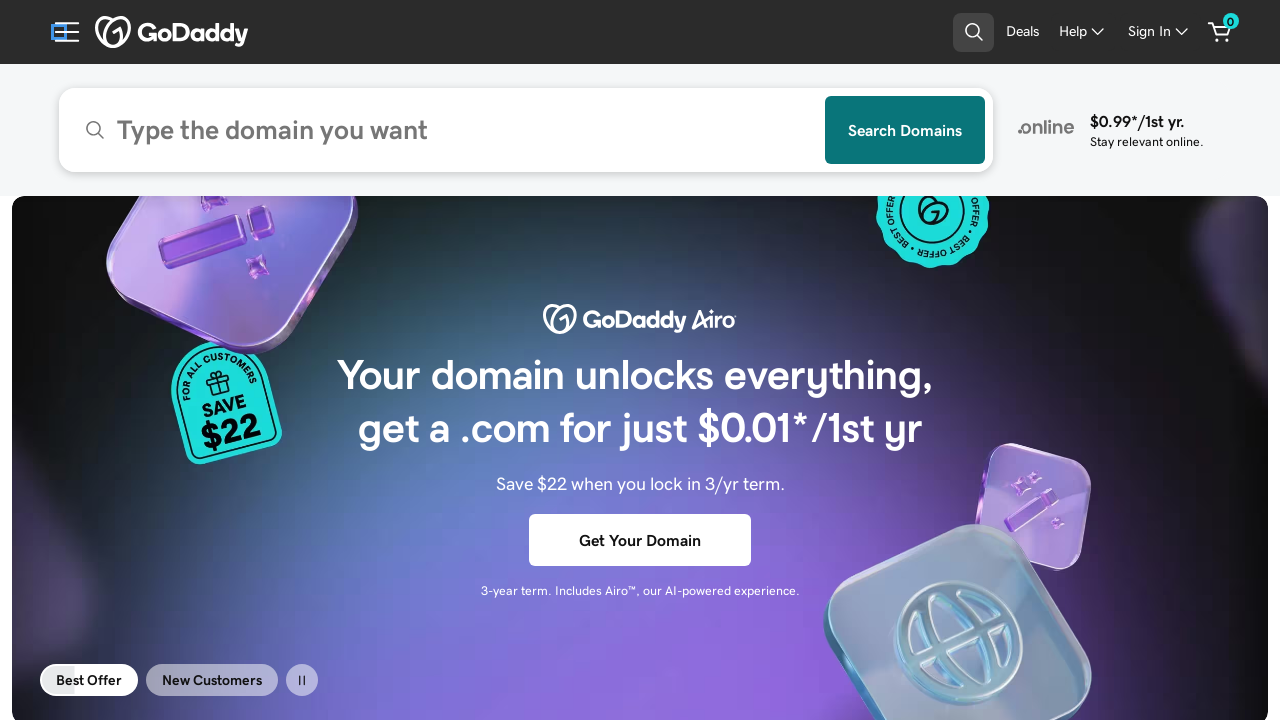

Retrieved page title
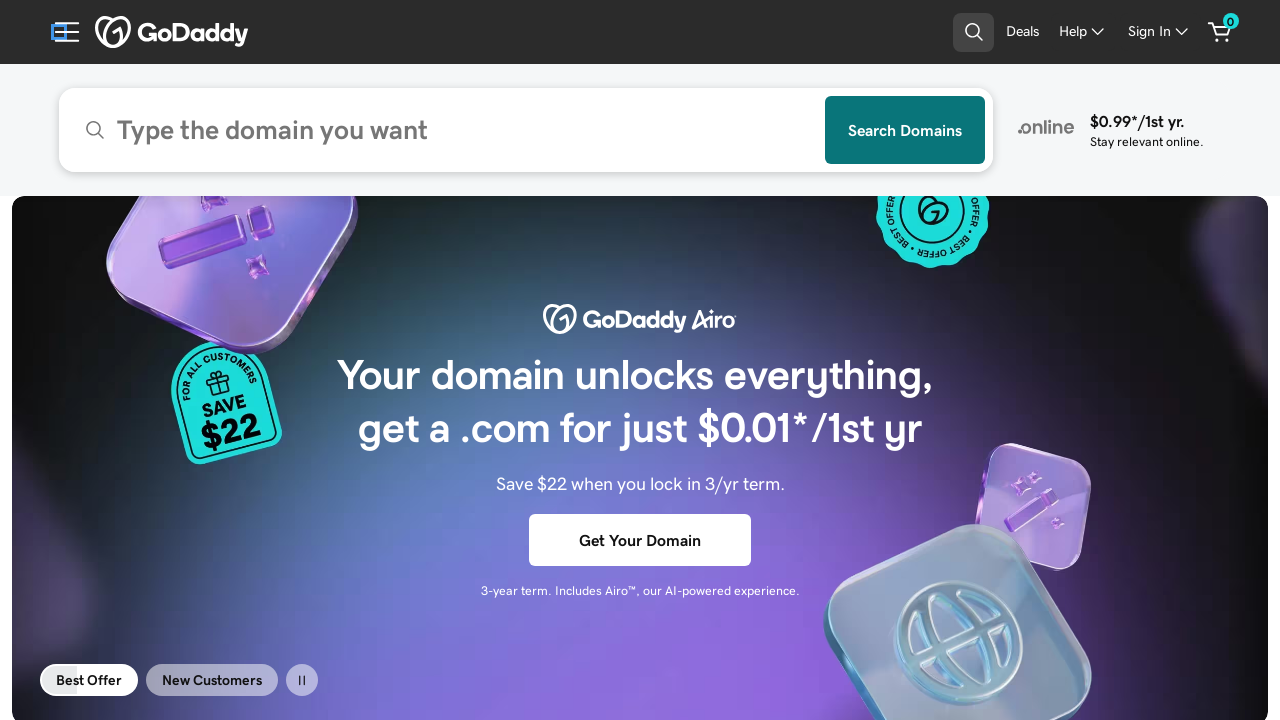

Validated page title matches expected value: 'Domain Names, Websites, Hosting & Online Marketing Tools - GoDaddy'
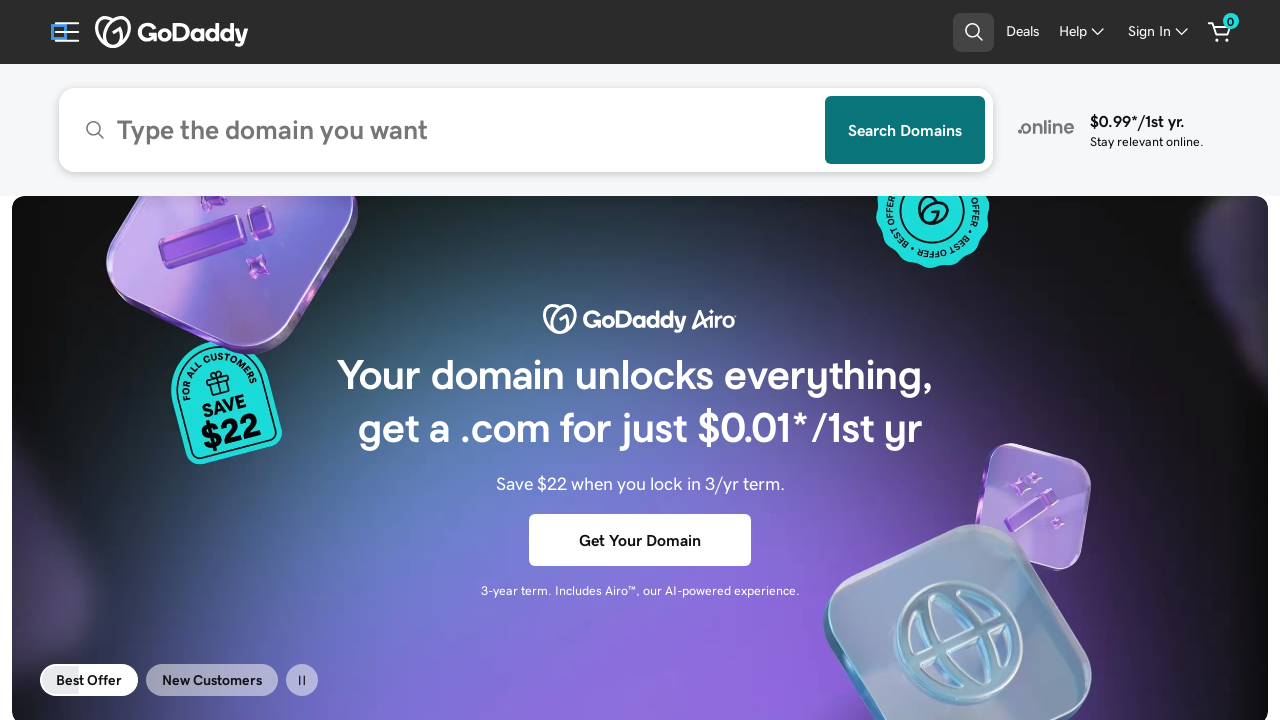

Retrieved current page URL
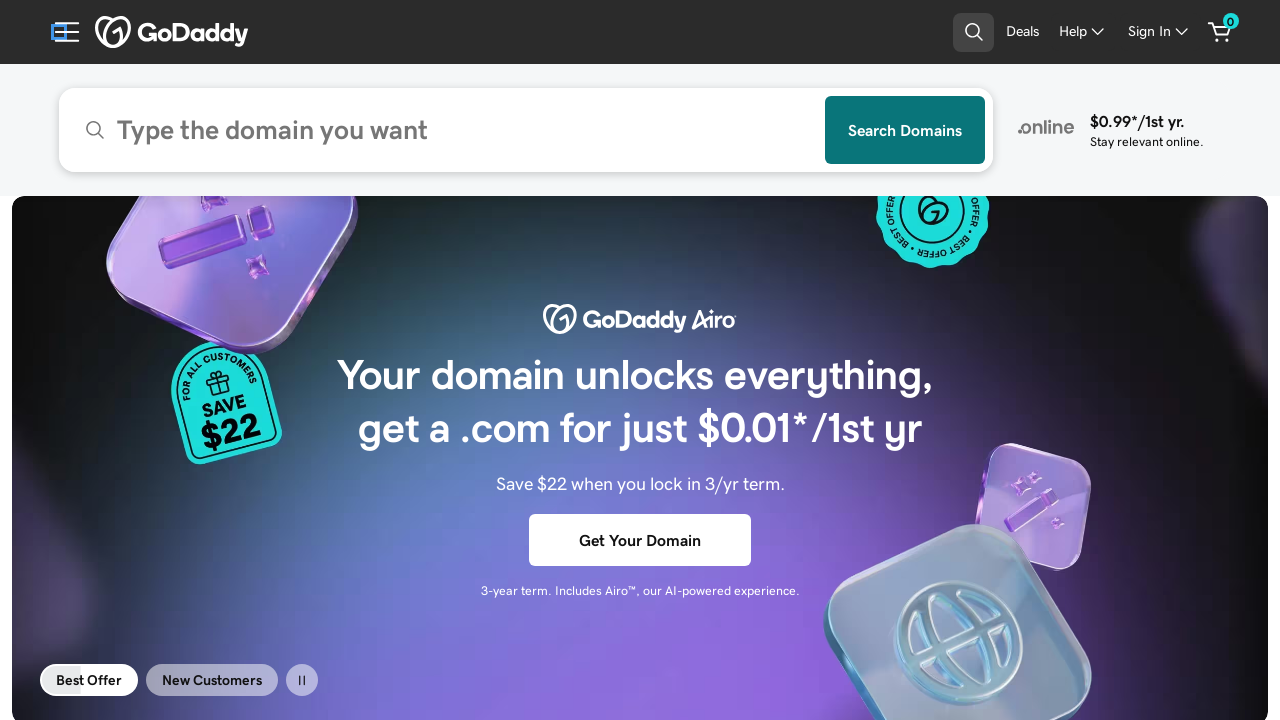

Validated page URL matches expected value: 'https://www.godaddy.com/'
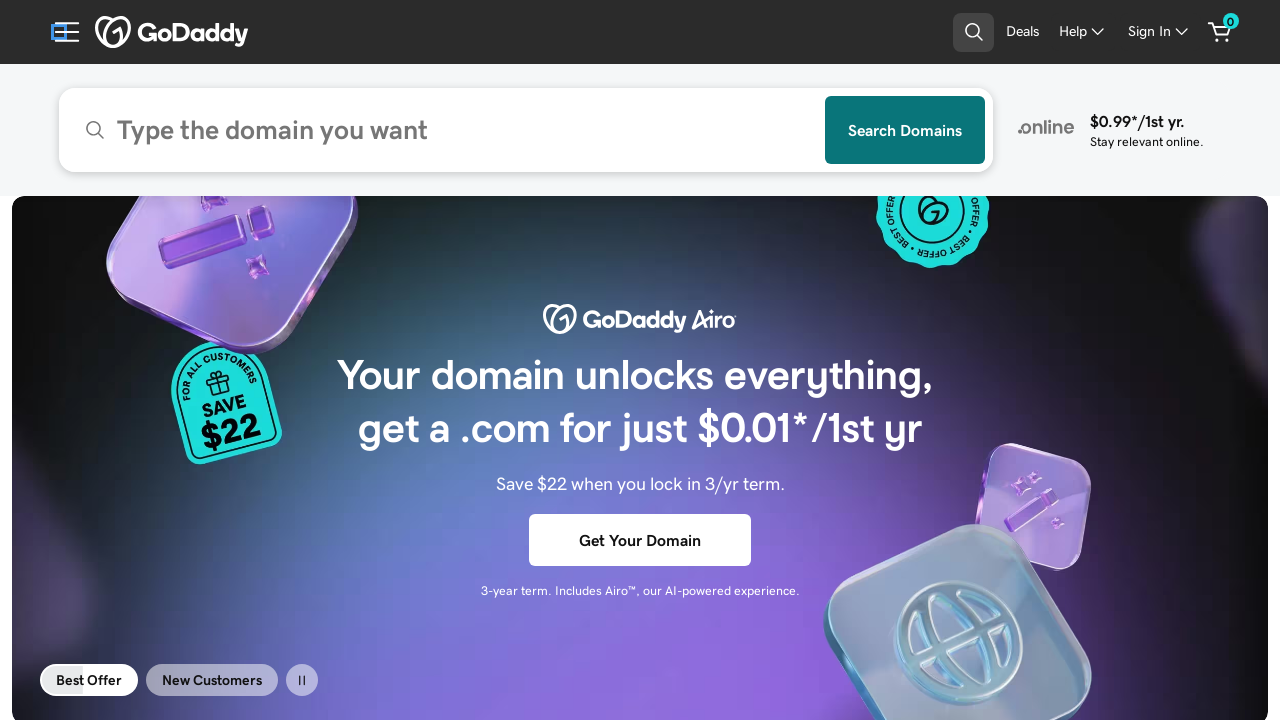

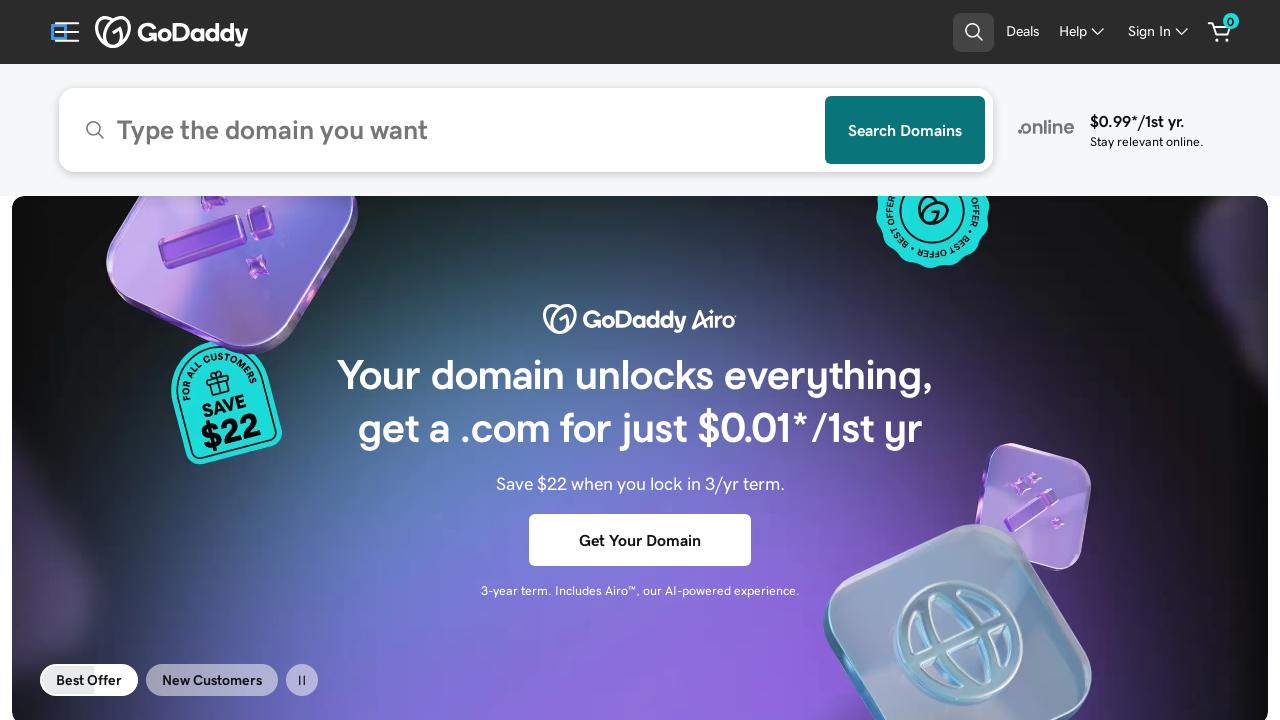